Tests form interaction by filling a name field and clicking a radio button on a test automation practice page

Starting URL: https://testautomationpractice.blogspot.com/

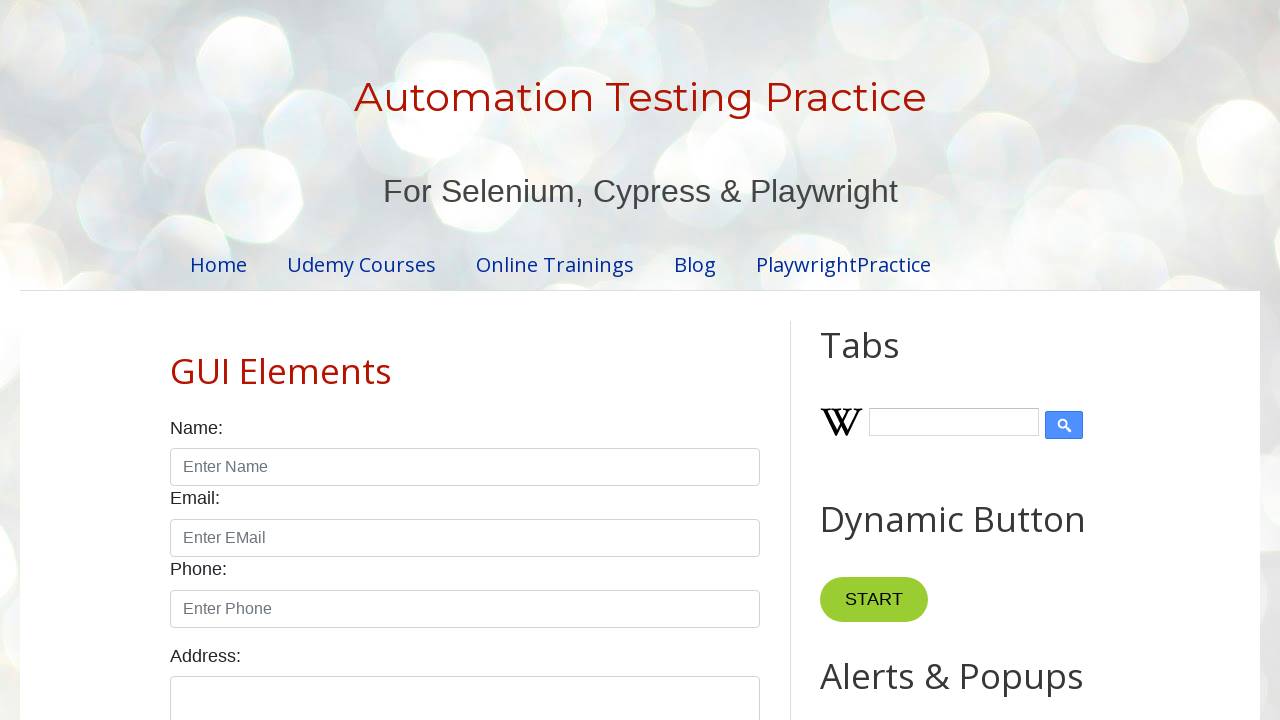

Filled name field with 'Prince' on #name
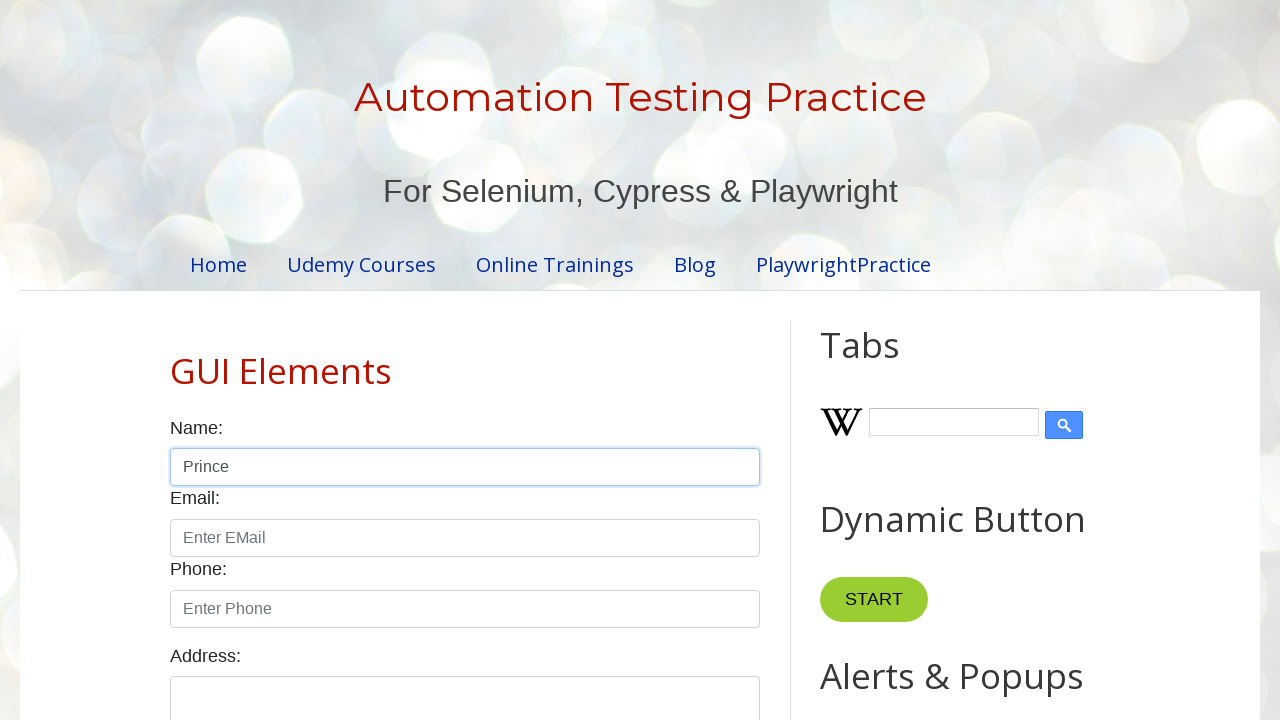

Clicked male radio button at (176, 360) on #male
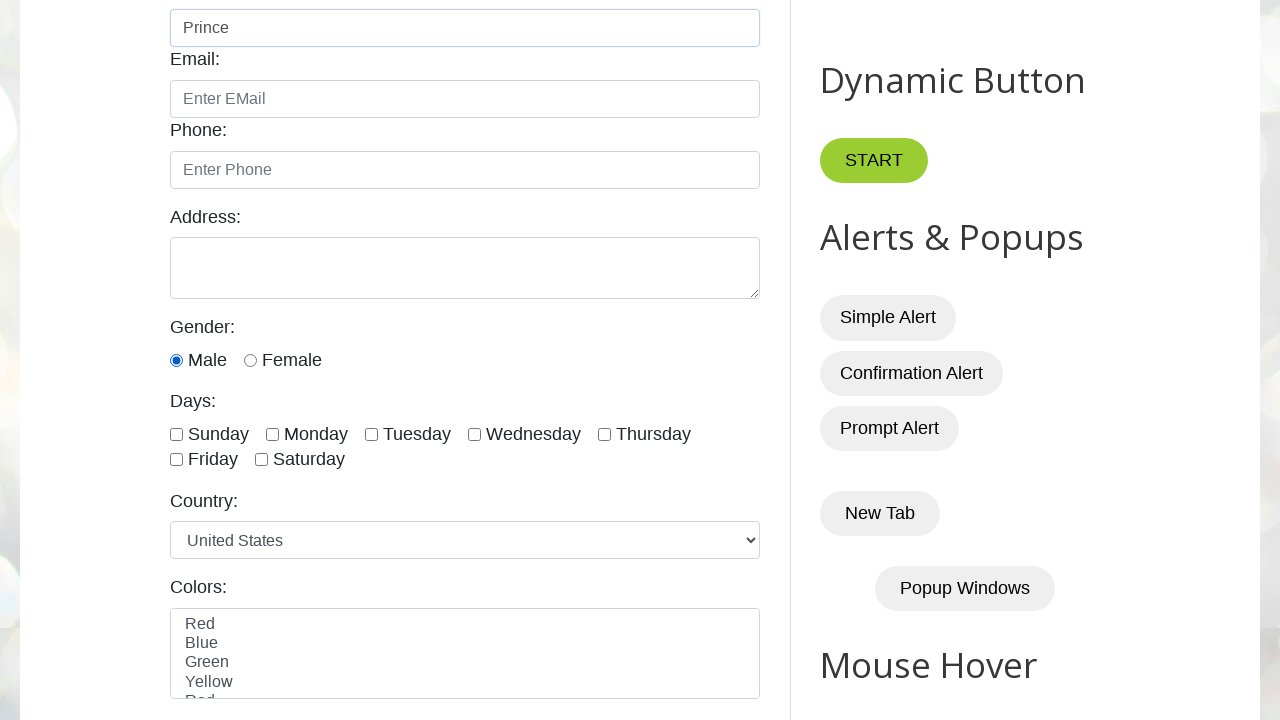

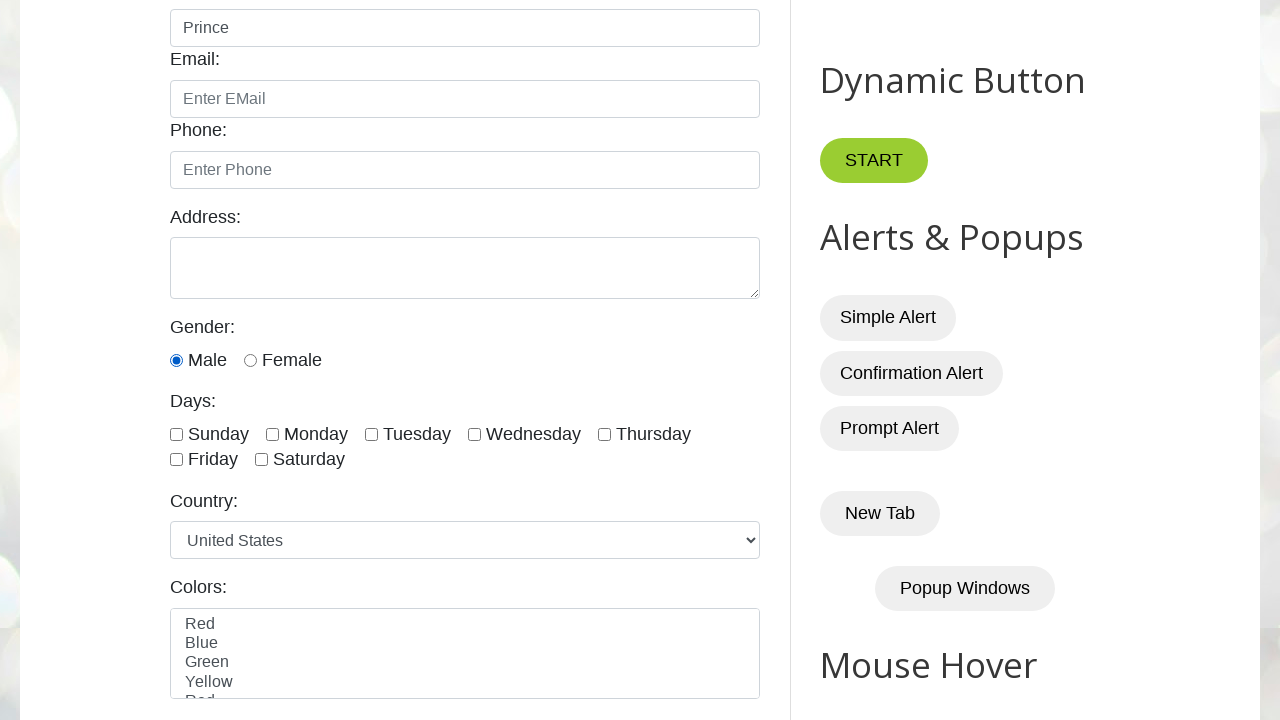